Tests the web table filter functionality by entering "Rice" in the search field and verifying that all displayed vegetable items contain "Rice" in their names.

Starting URL: https://rahulshettyacademy.com/seleniumPractise/#/offers

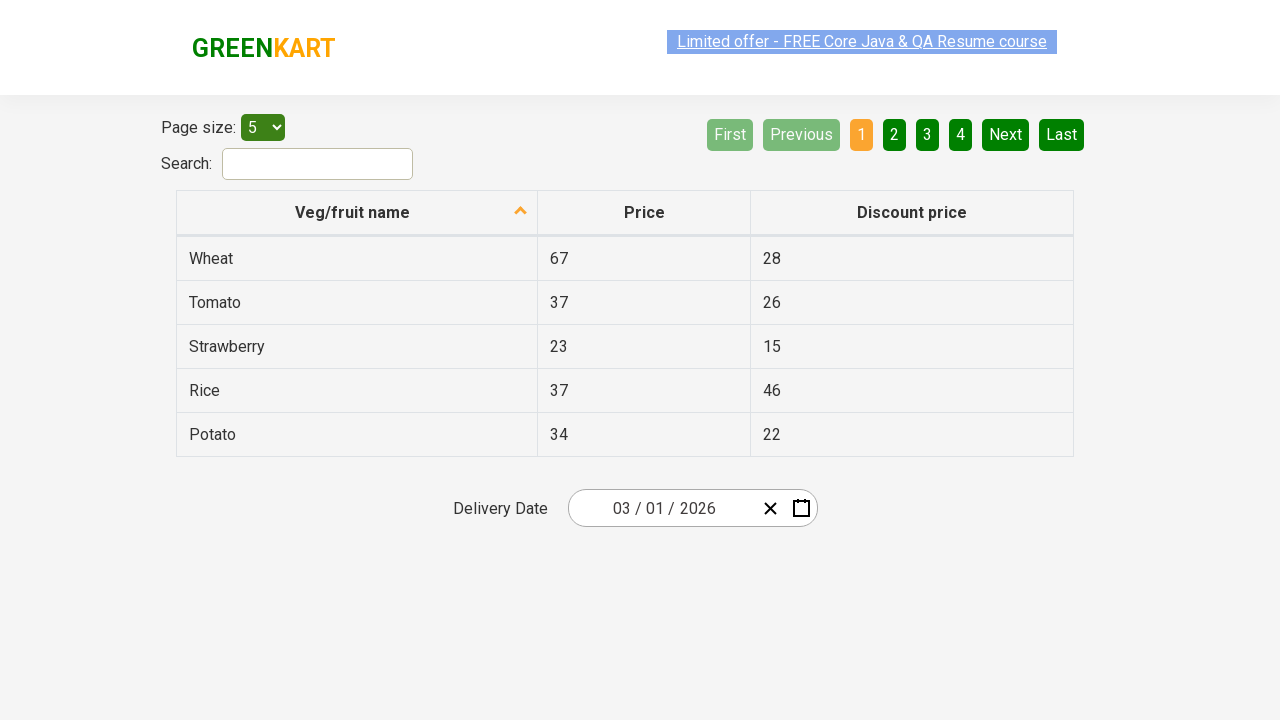

Search field loaded and ready
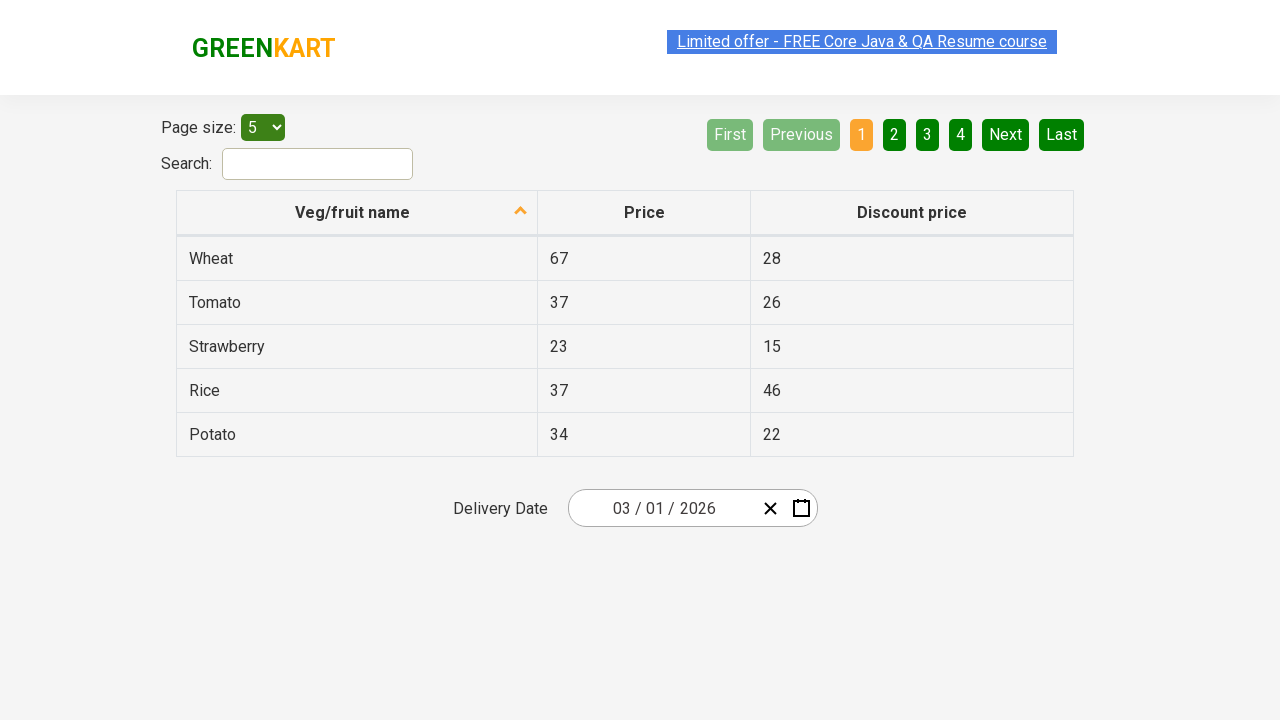

Entered 'Rice' in the search/filter field on #search-field
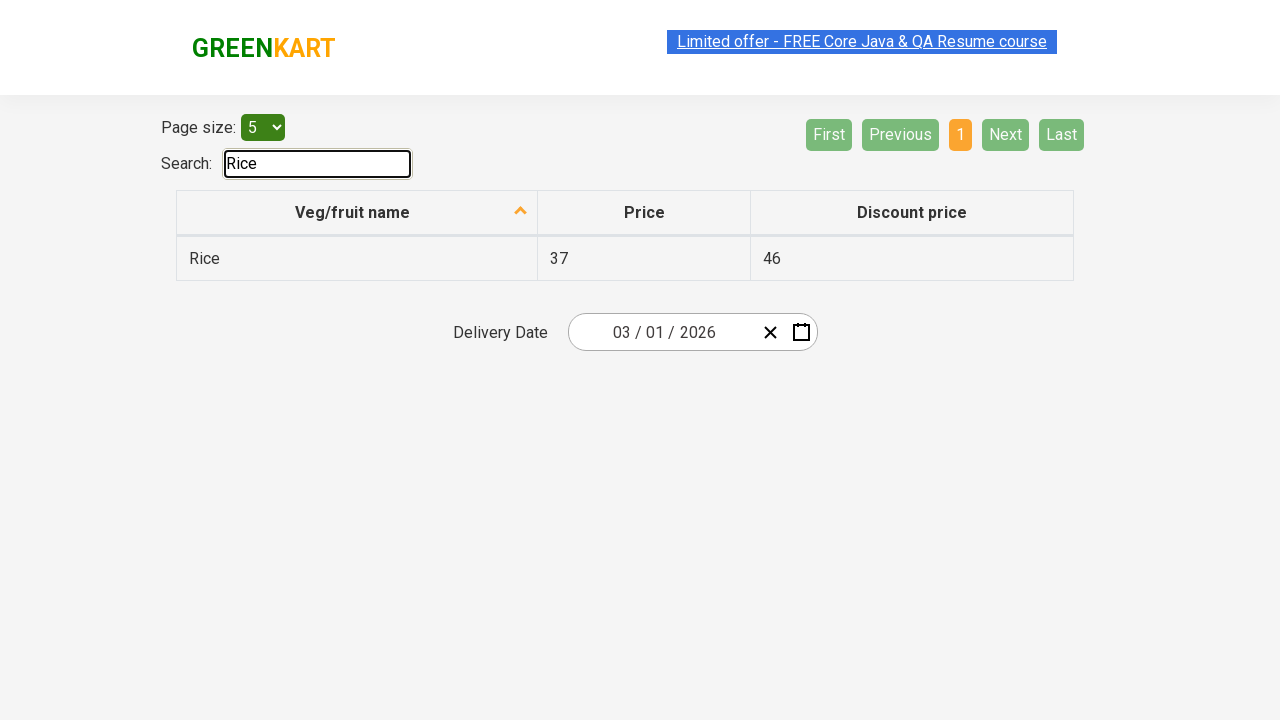

Waited for filter to apply
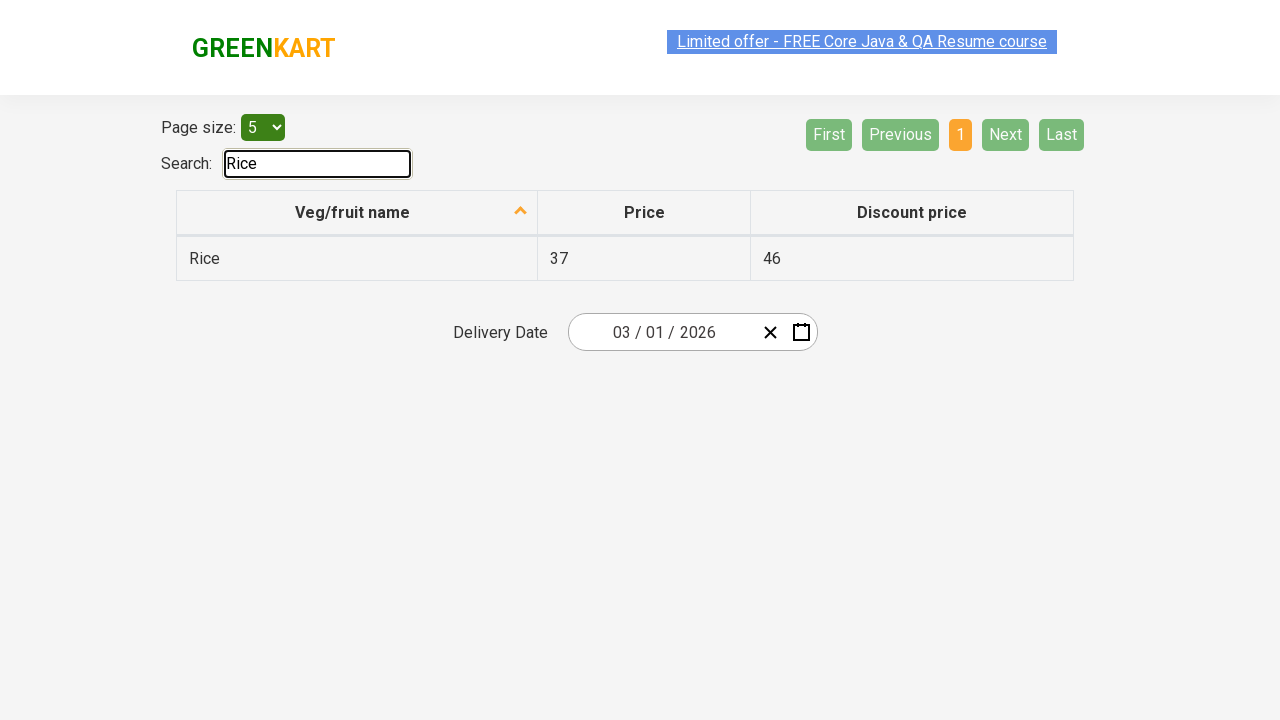

Filtered table results appeared
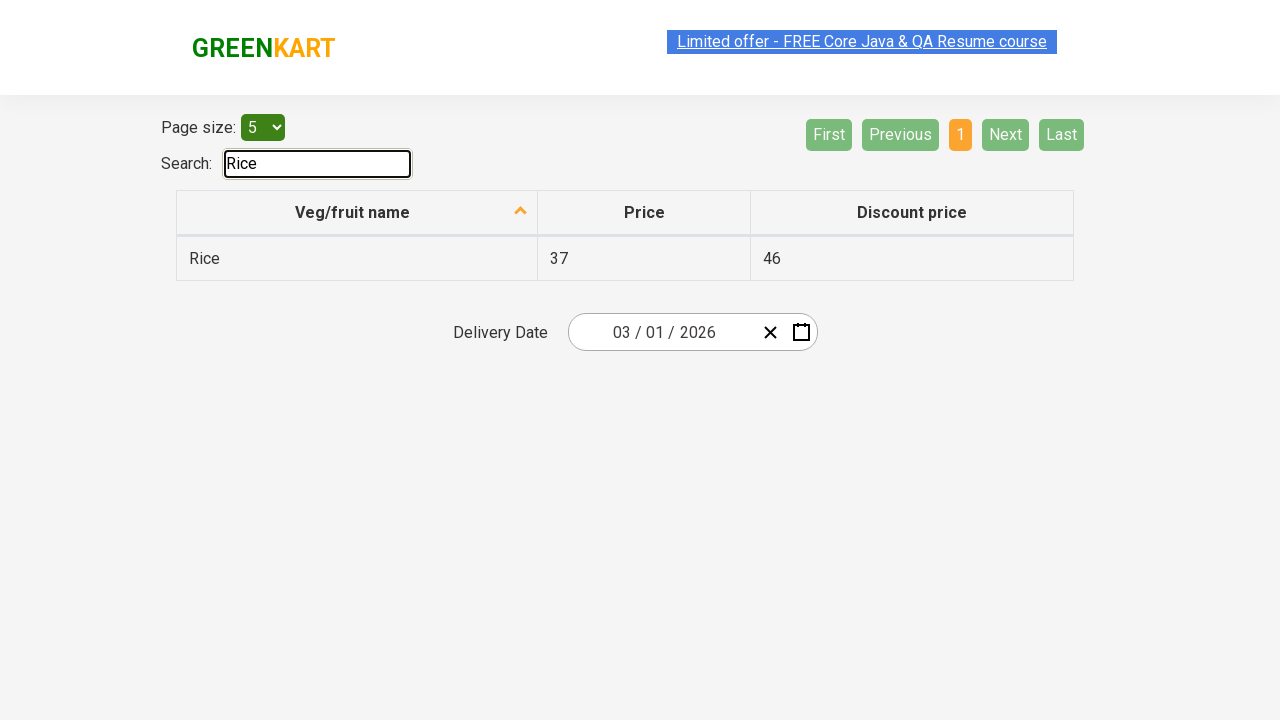

Retrieved 1 vegetable items from filtered results
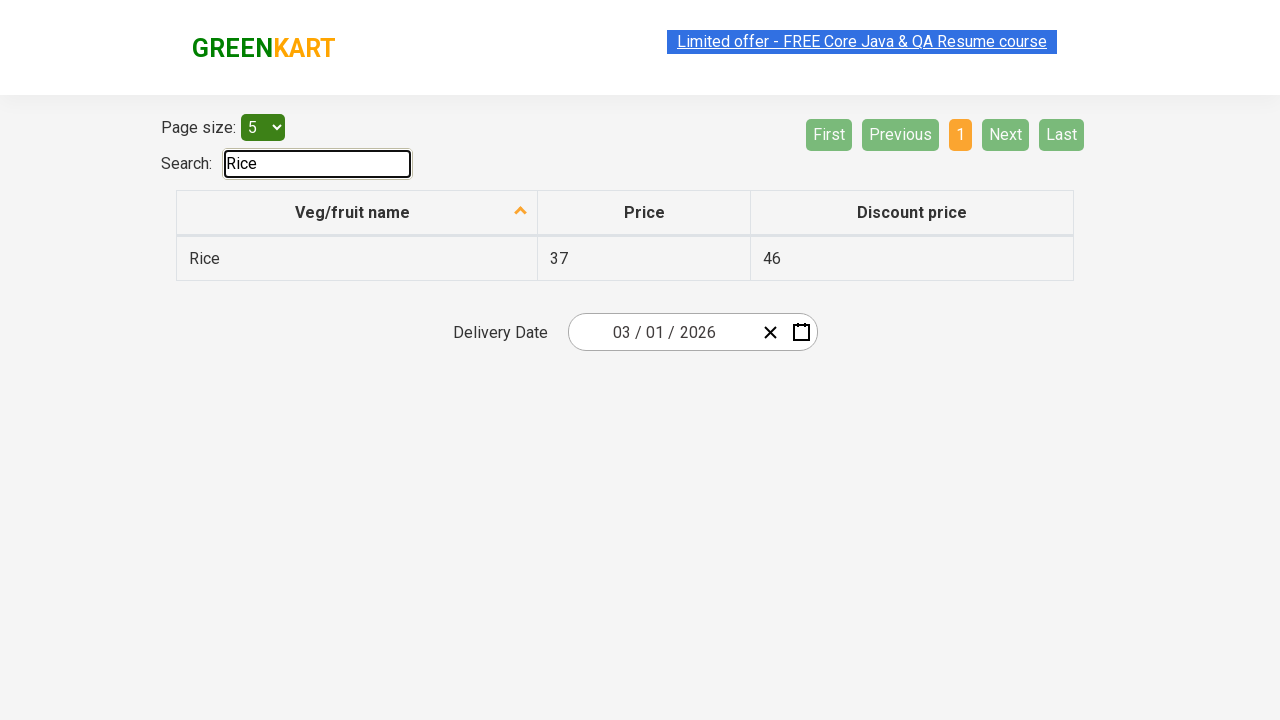

Verified vegetable item 'Rice' contains 'Rice'
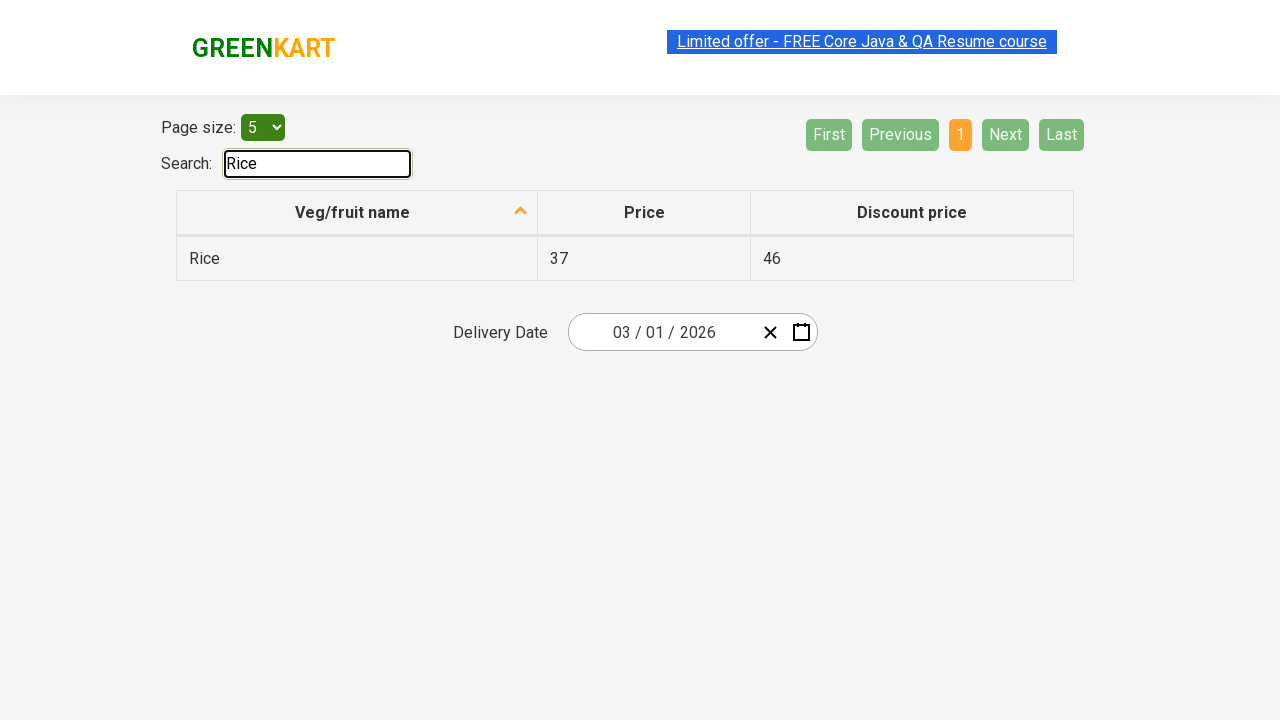

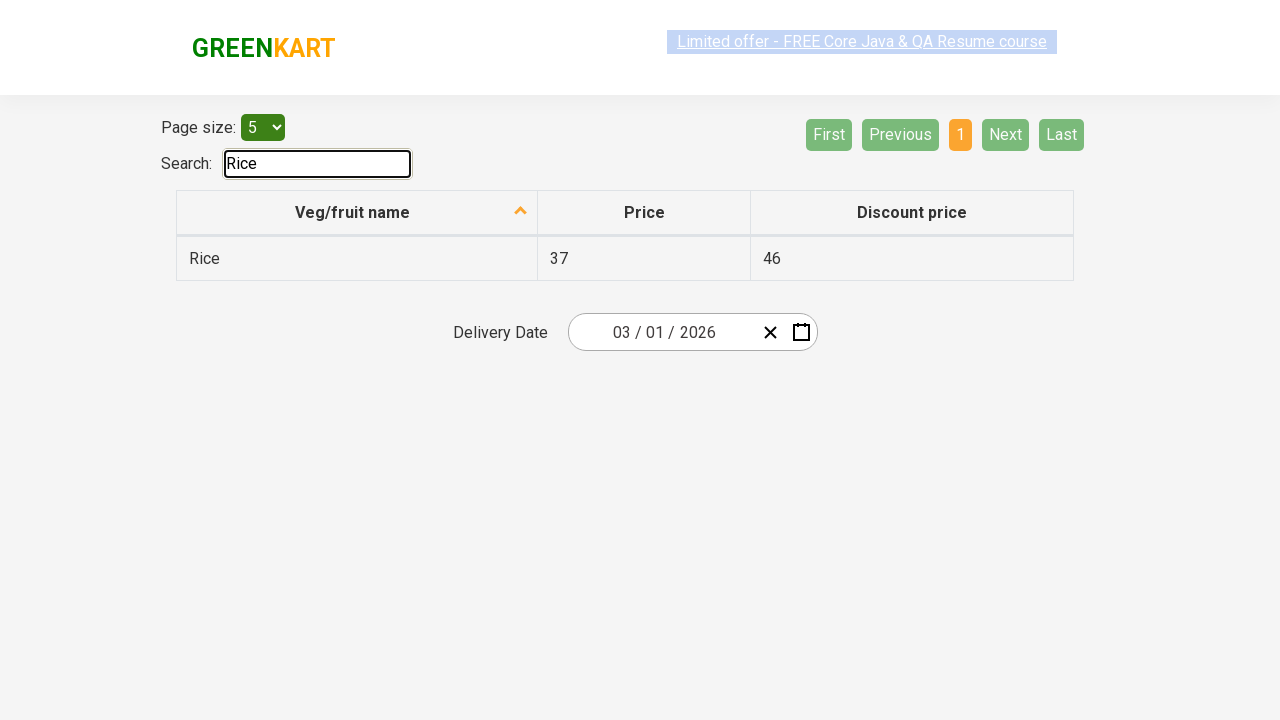